Tests dynamic controls similar to the first test, verifying checkbox removal and text input enable/disable states

Starting URL: http://the-internet.herokuapp.com/dynamic_controls

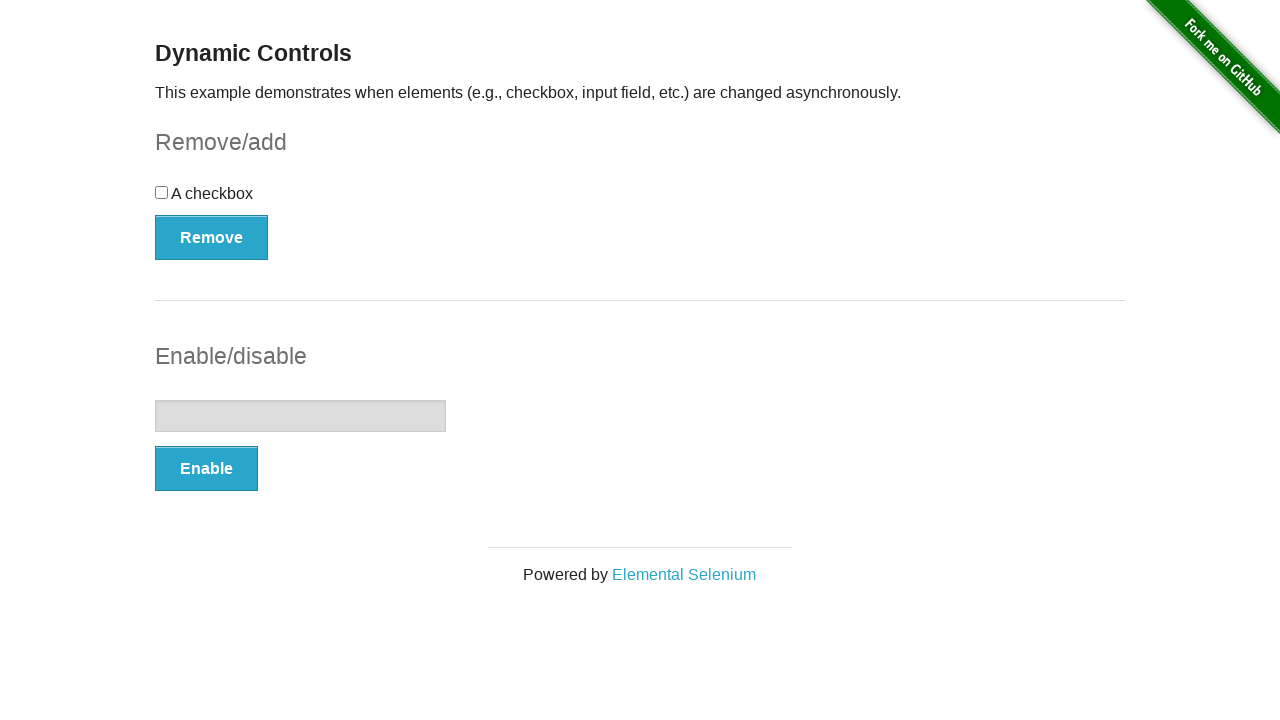

Clicked Remove button to remove the checkbox at (212, 237) on xpath=//button[text()='Remove']
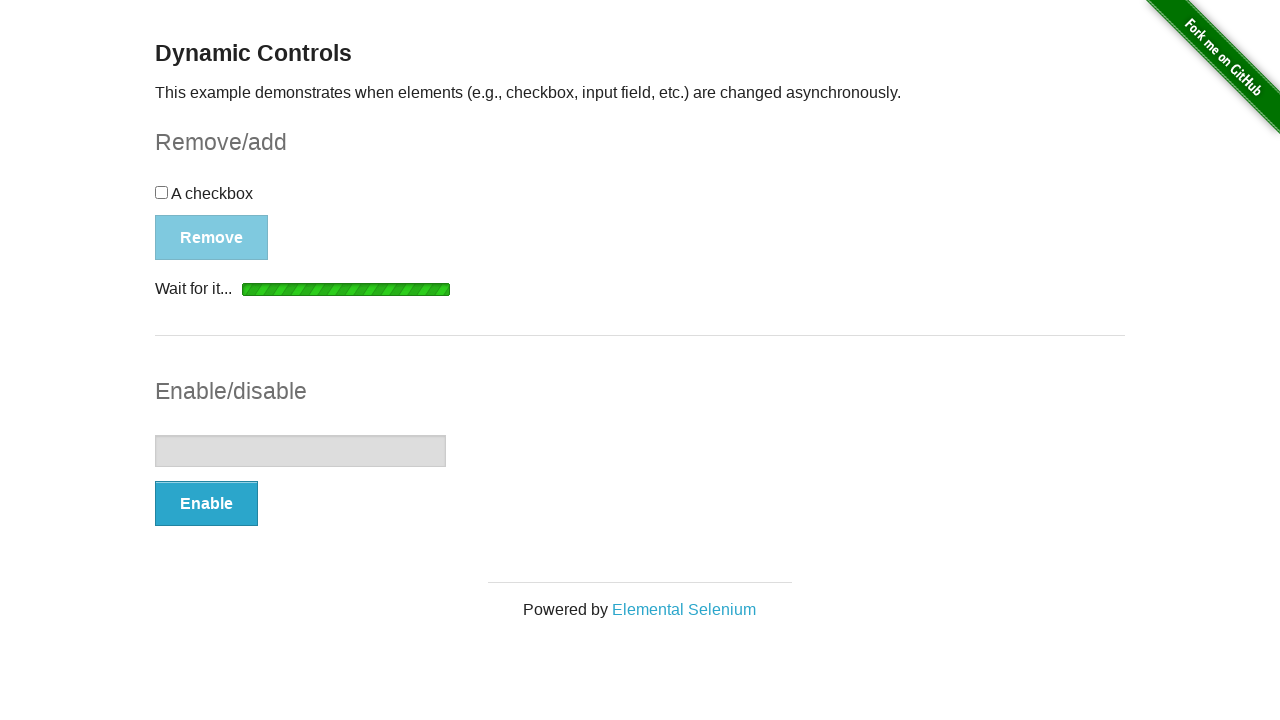

Removal confirmation message appeared
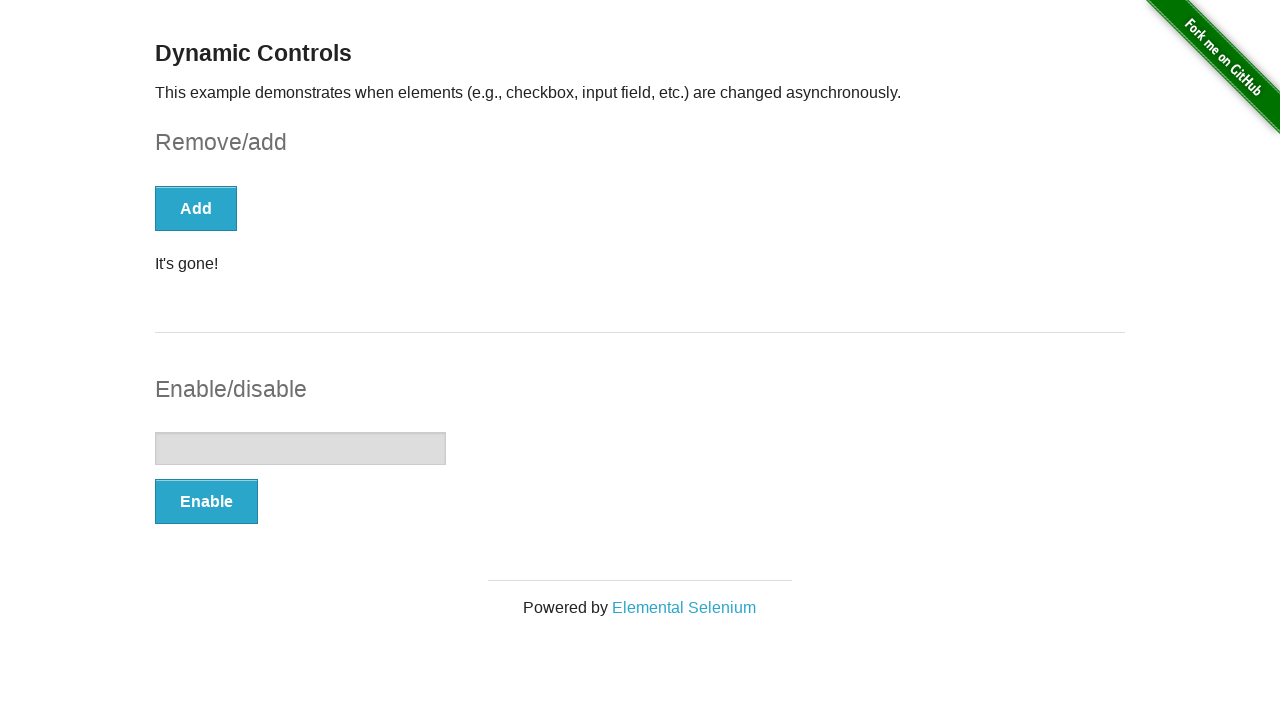

Verified checkbox is removed - found 0 checkboxes
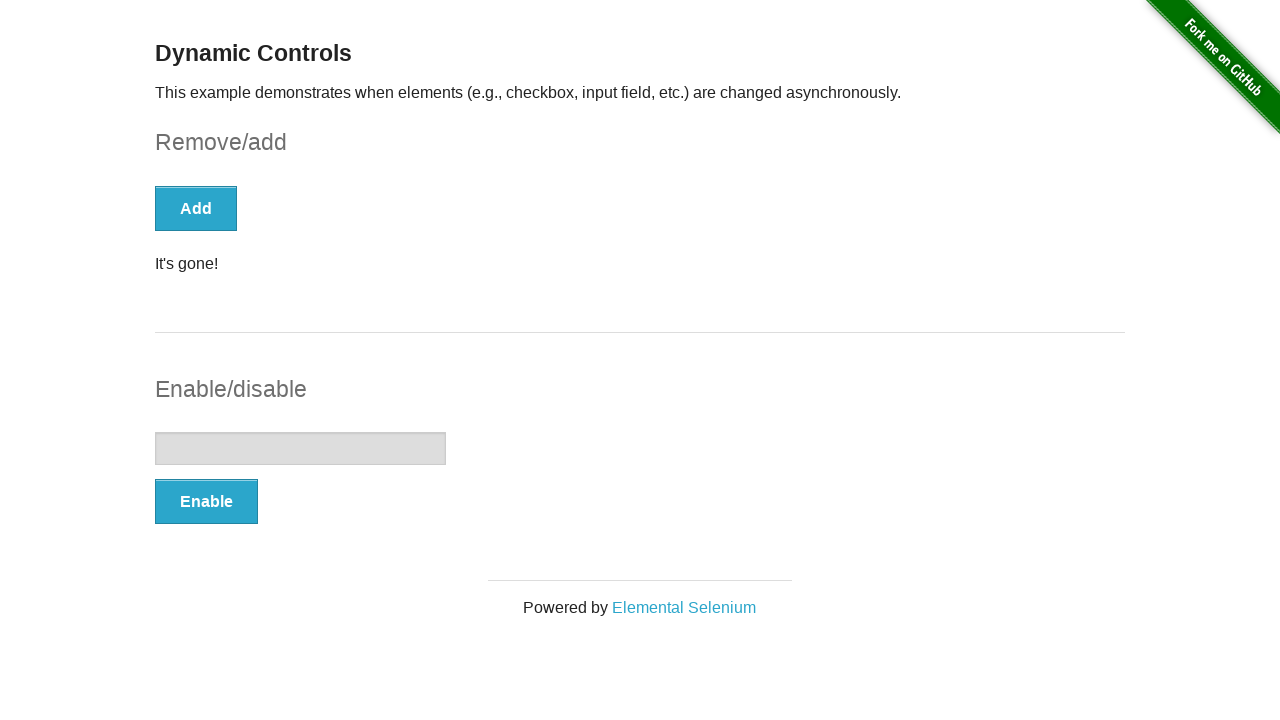

Verified text input is disabled
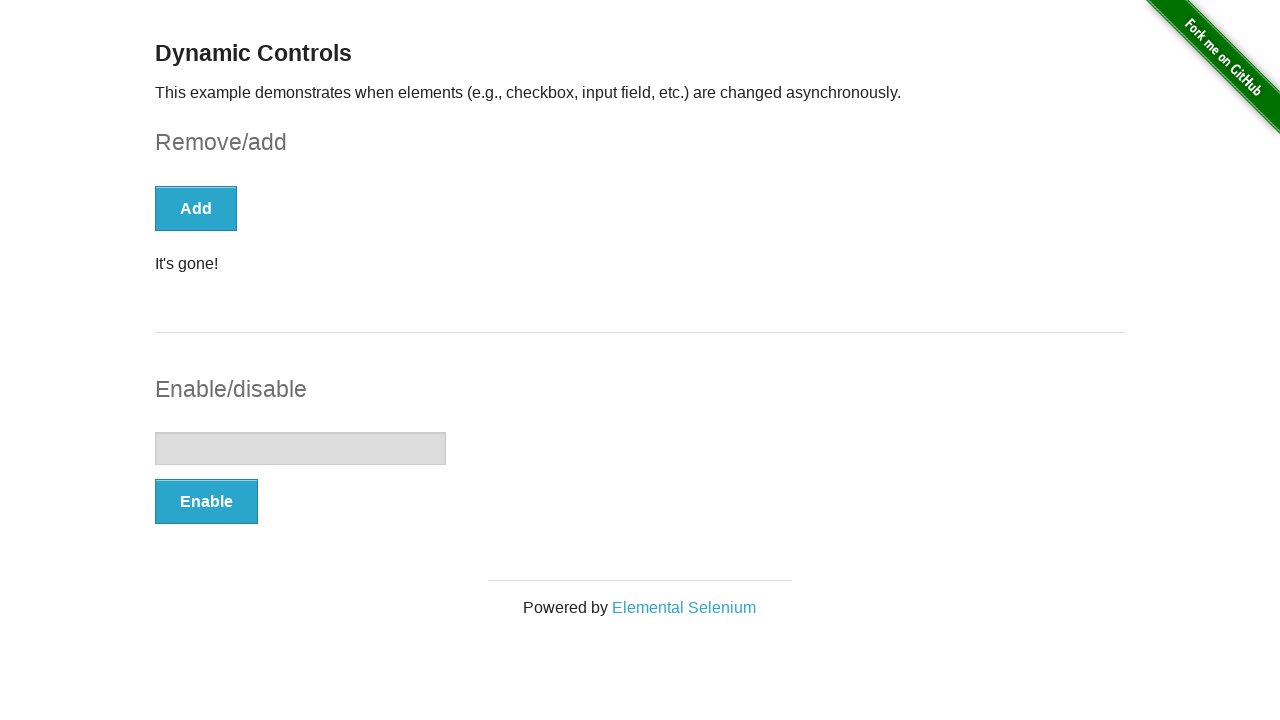

Clicked Enable button to enable the text input at (206, 501) on xpath=//button[text()='Enable']
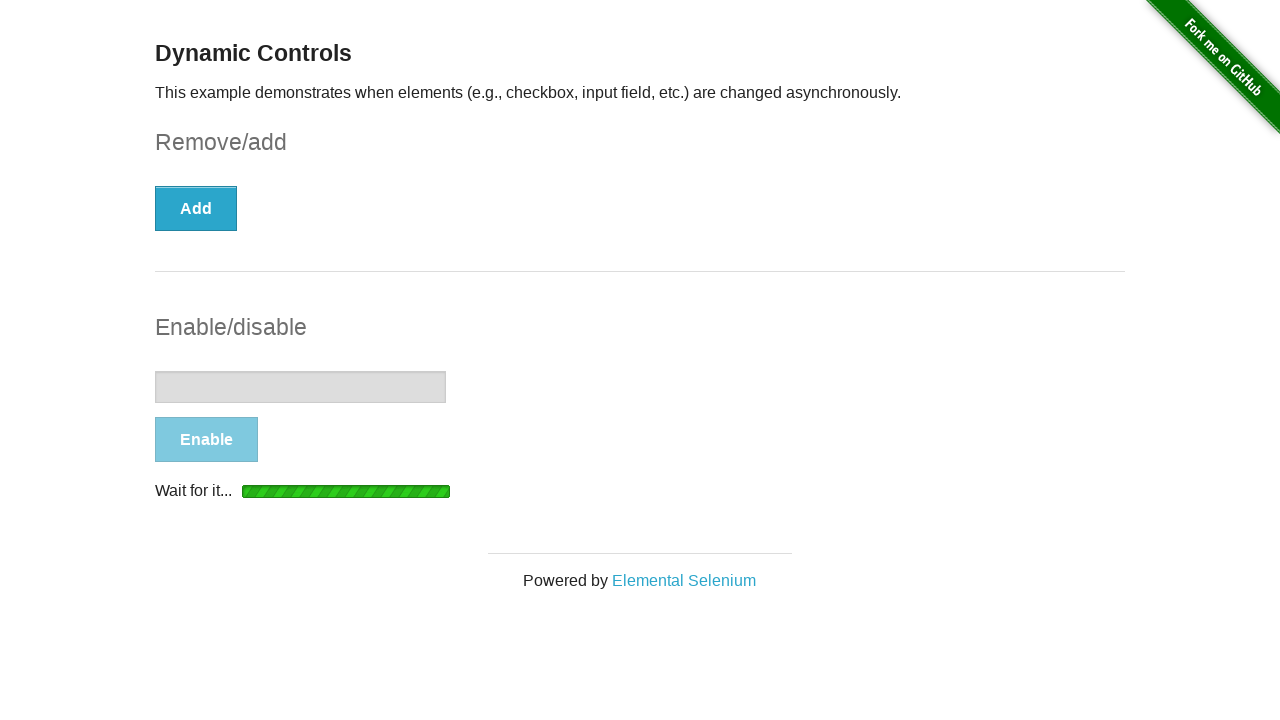

Text input enabled confirmation message appeared
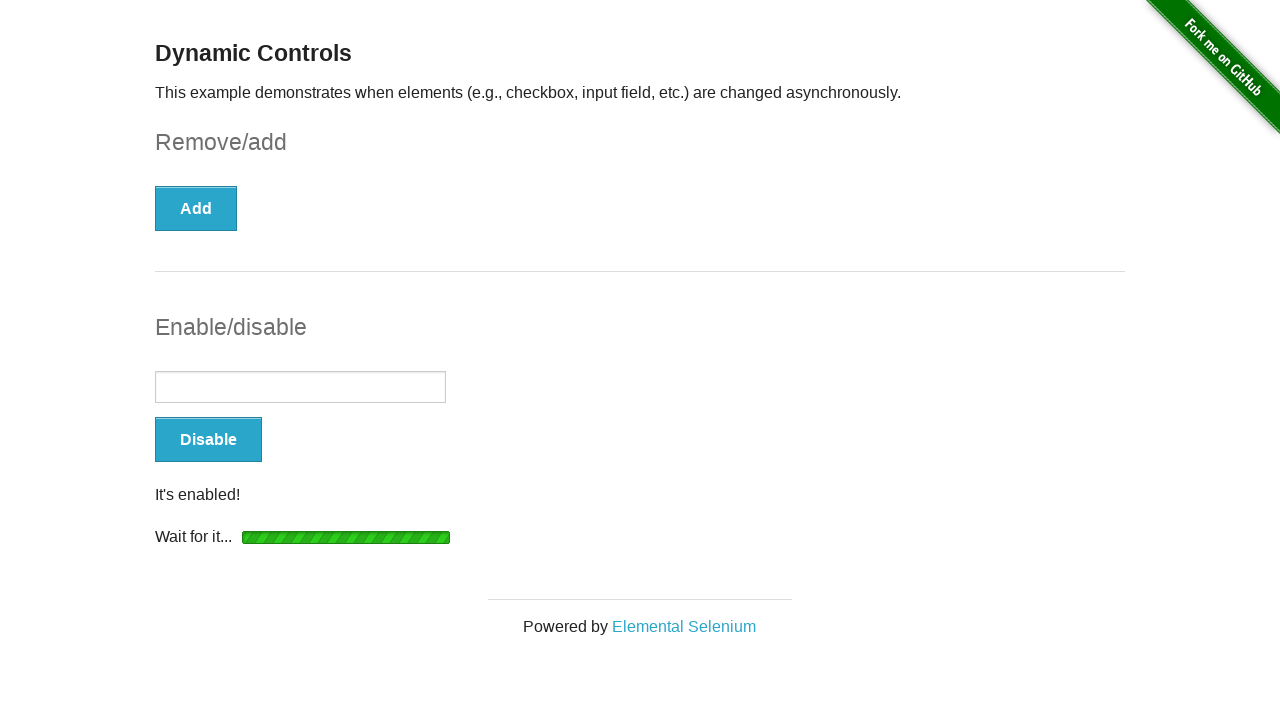

Verified text input is now enabled
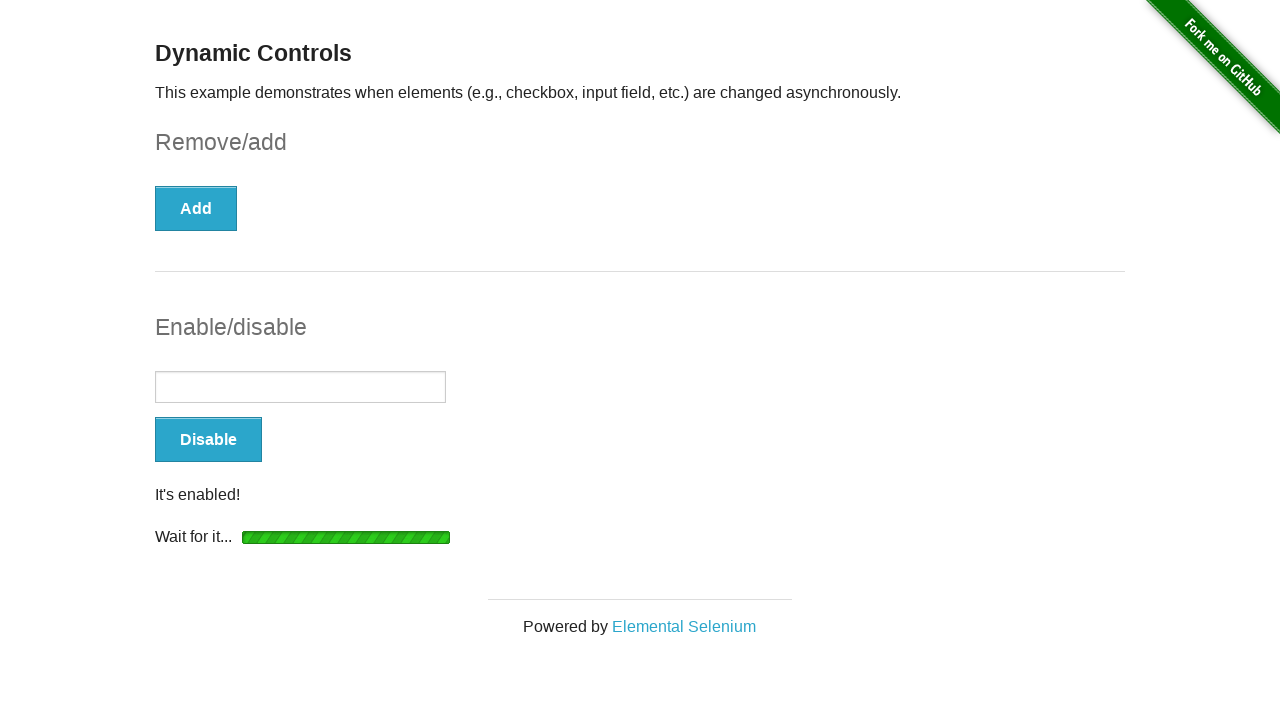

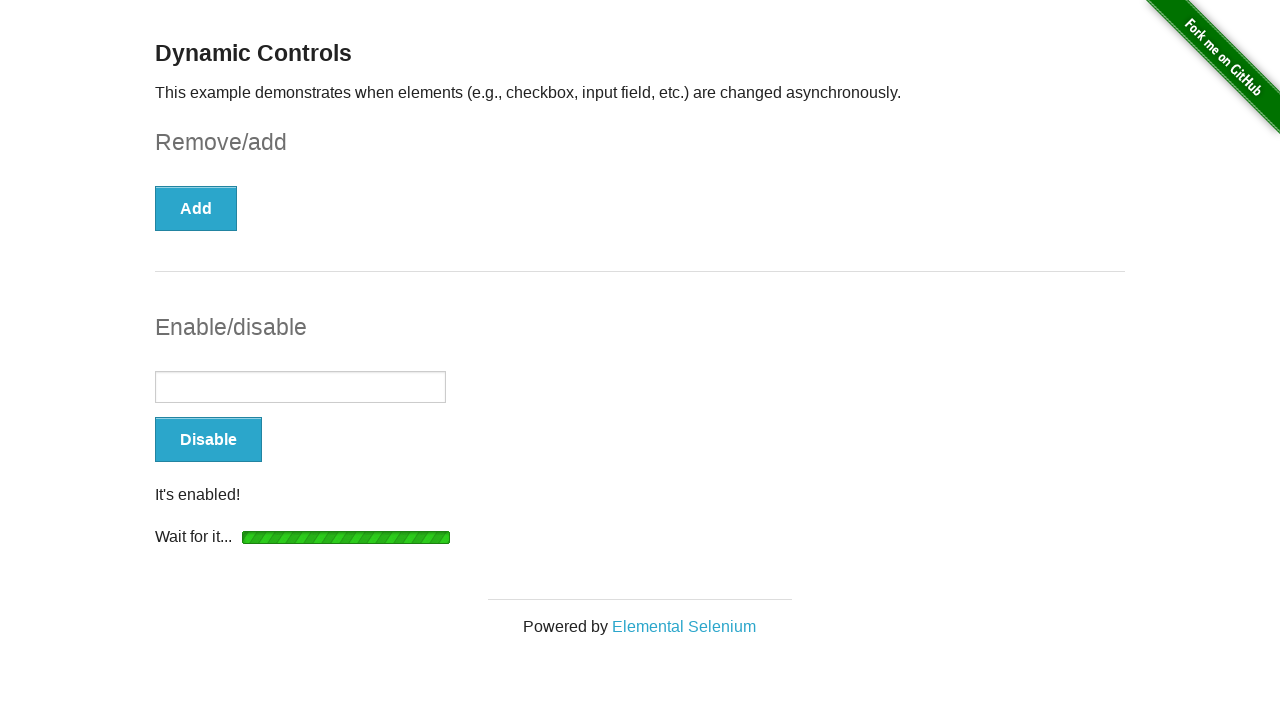